Tests checkbox interactions by checking the state of checkboxes and conditionally clicking them

Starting URL: https://the-internet.herokuapp.com/checkboxes

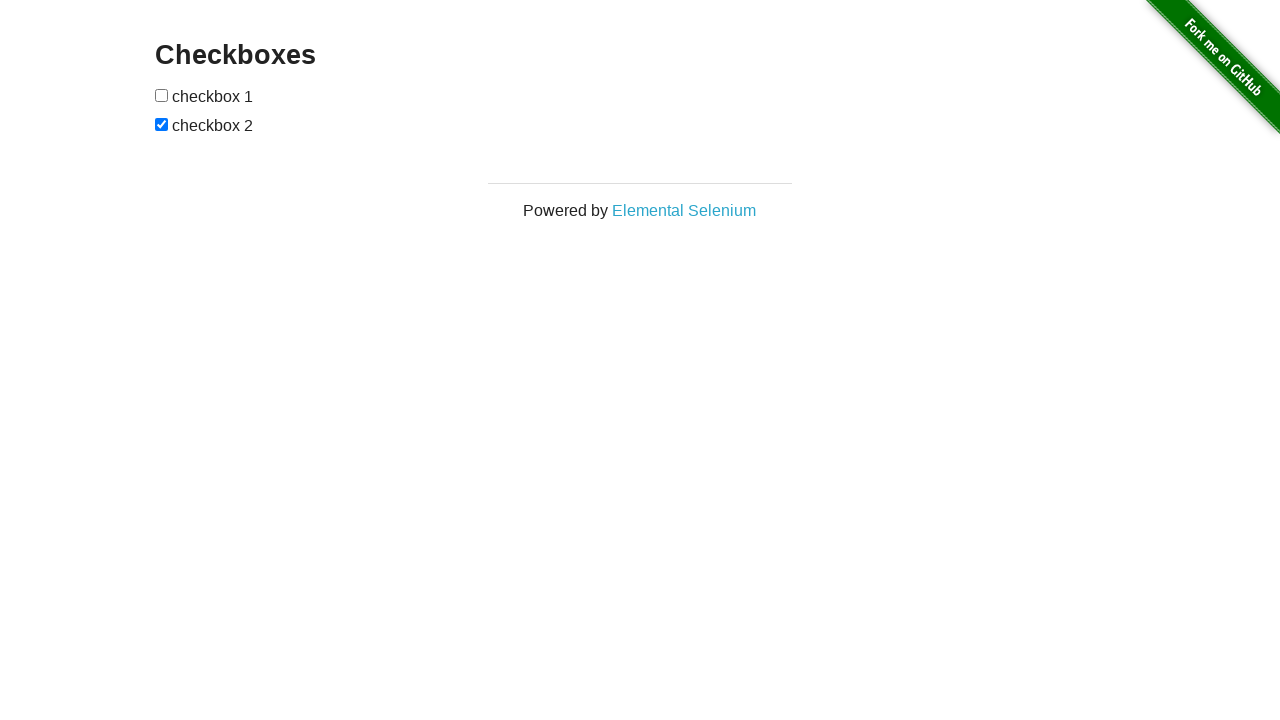

Located first checkbox element
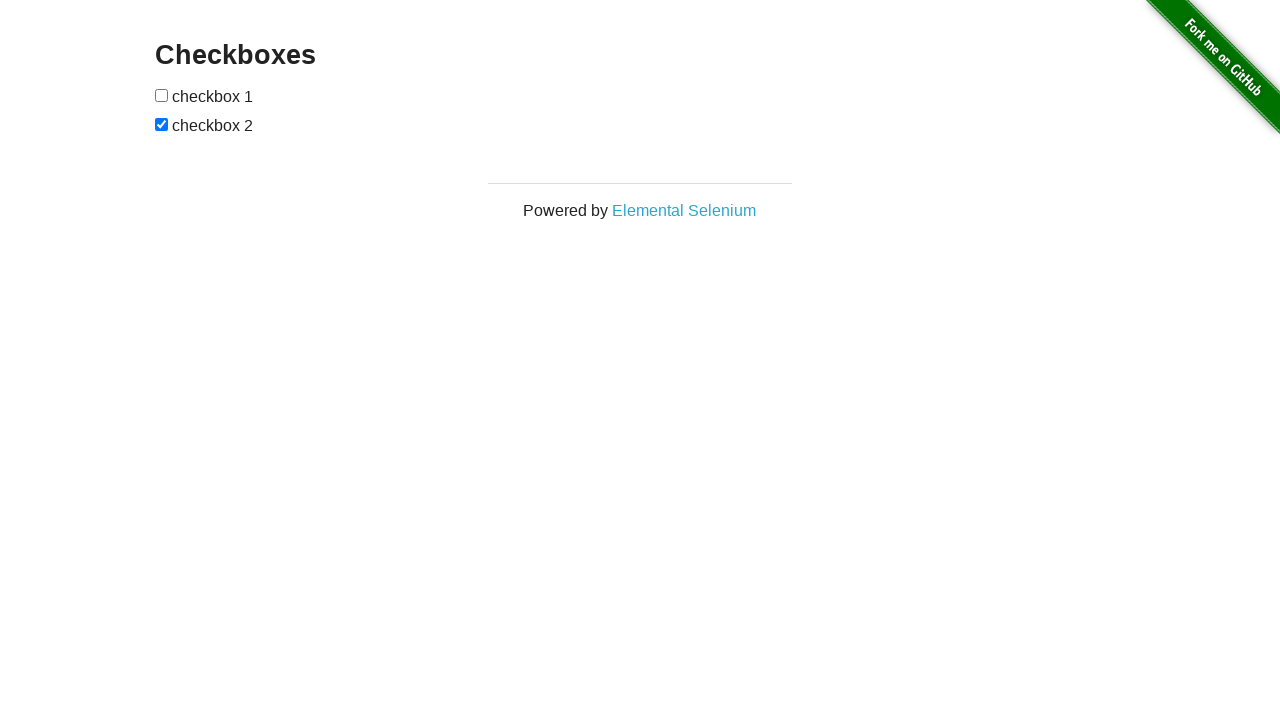

Located second checkbox element
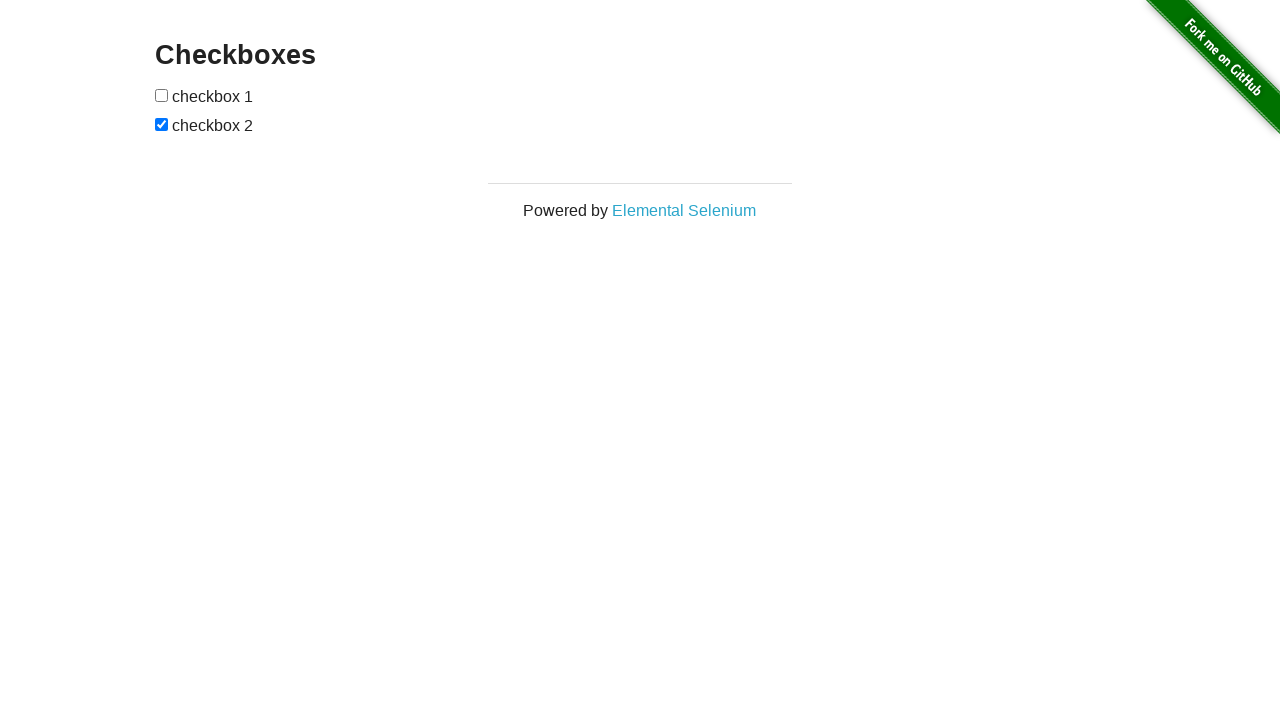

First checkbox is not checked
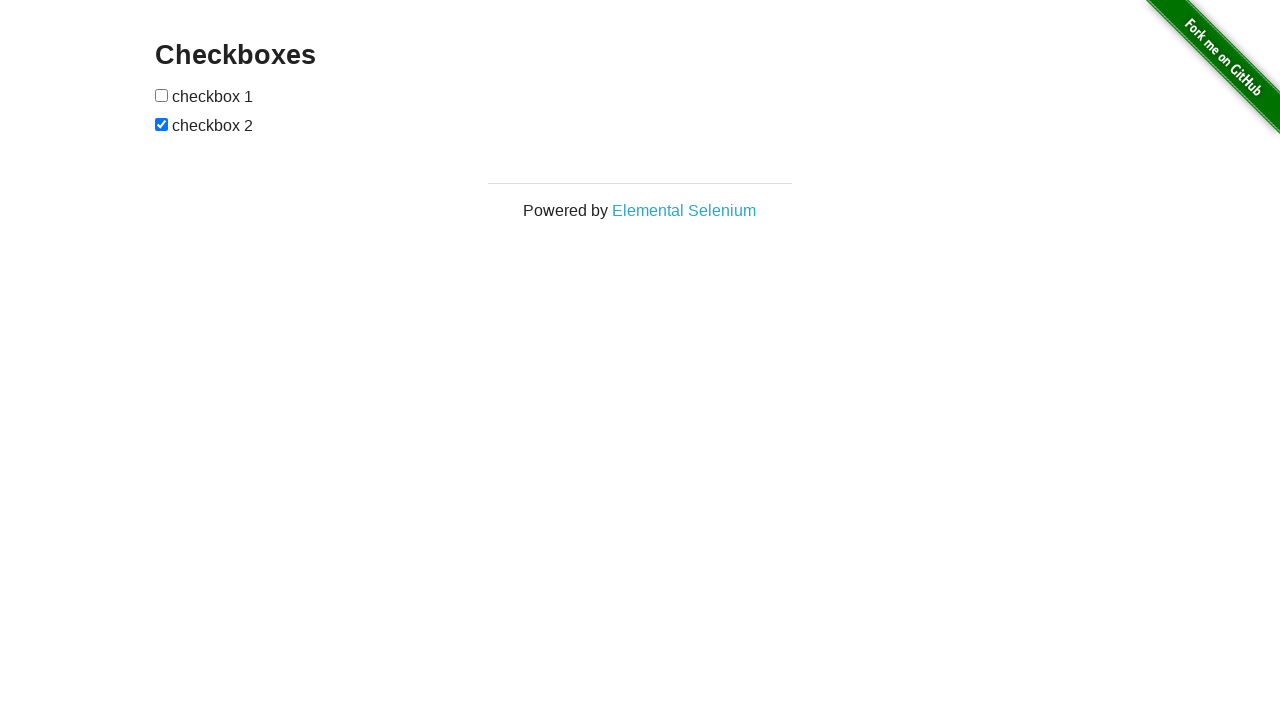

Clicked first checkbox to check it at (162, 95) on xpath=//form//input[@type='checkbox'][1]
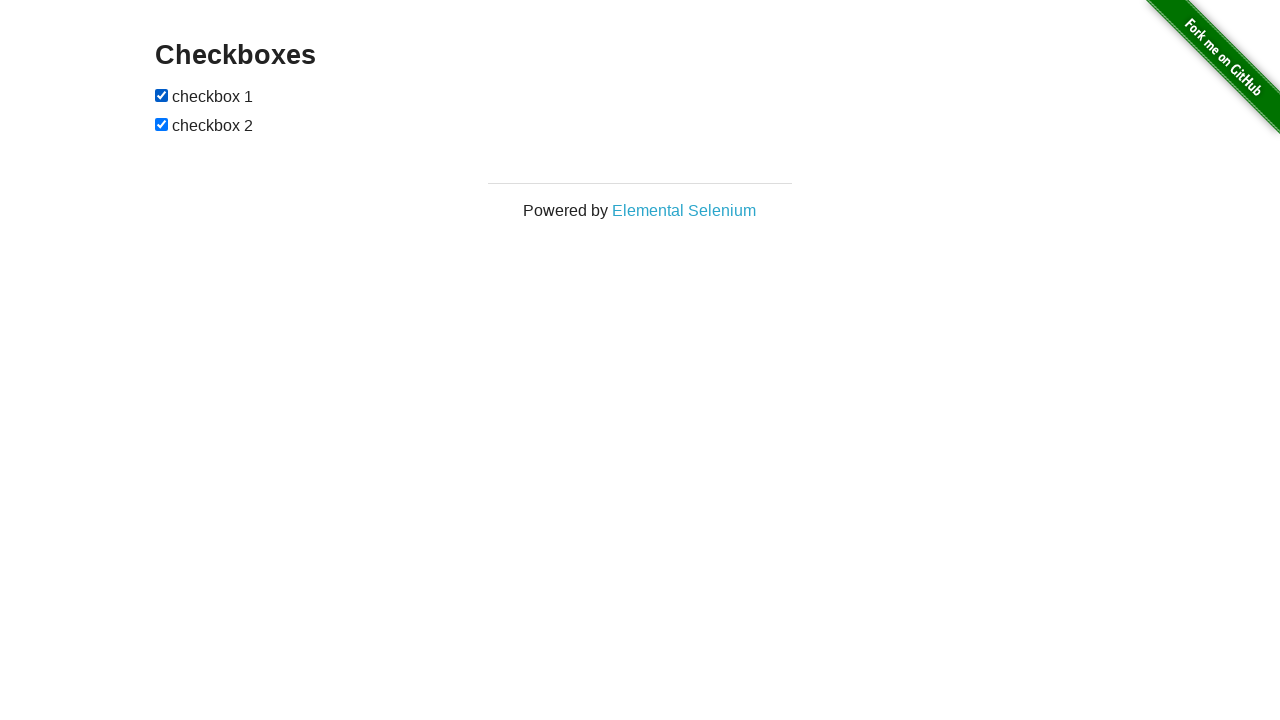

Second checkbox is checked
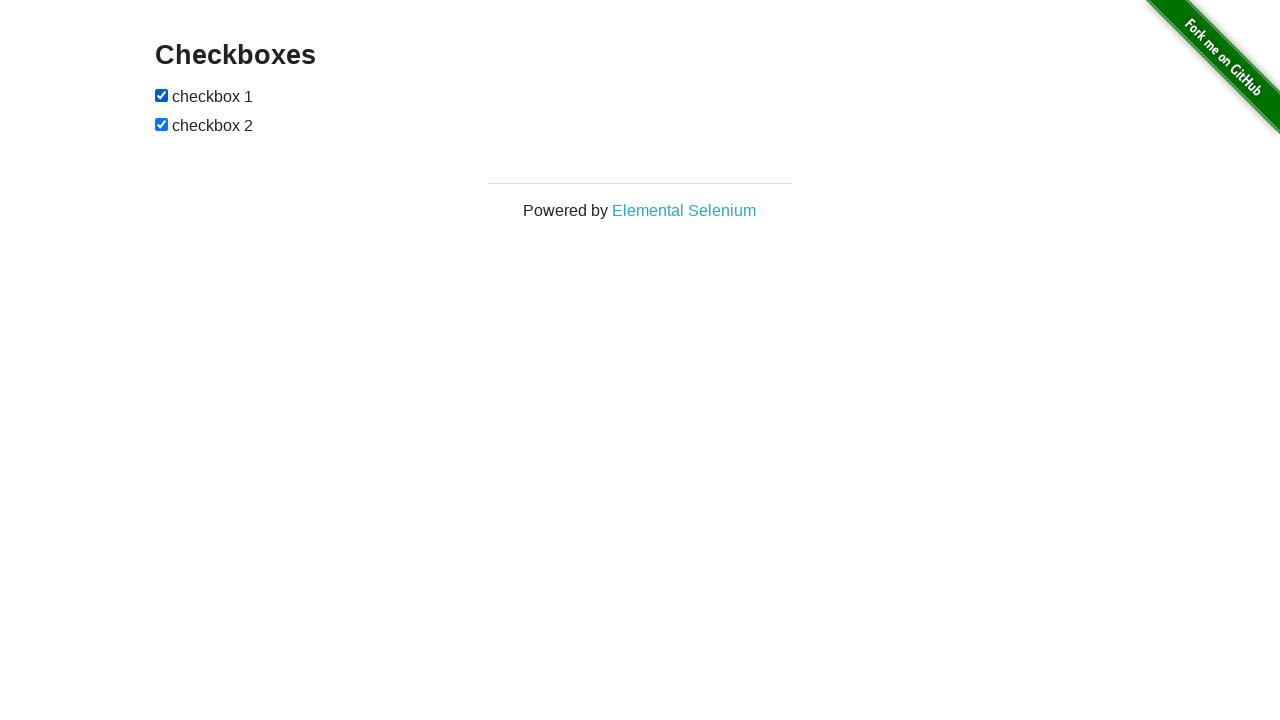

Clicked second checkbox to uncheck it at (162, 124) on xpath=//form//input[@type='checkbox'][2]
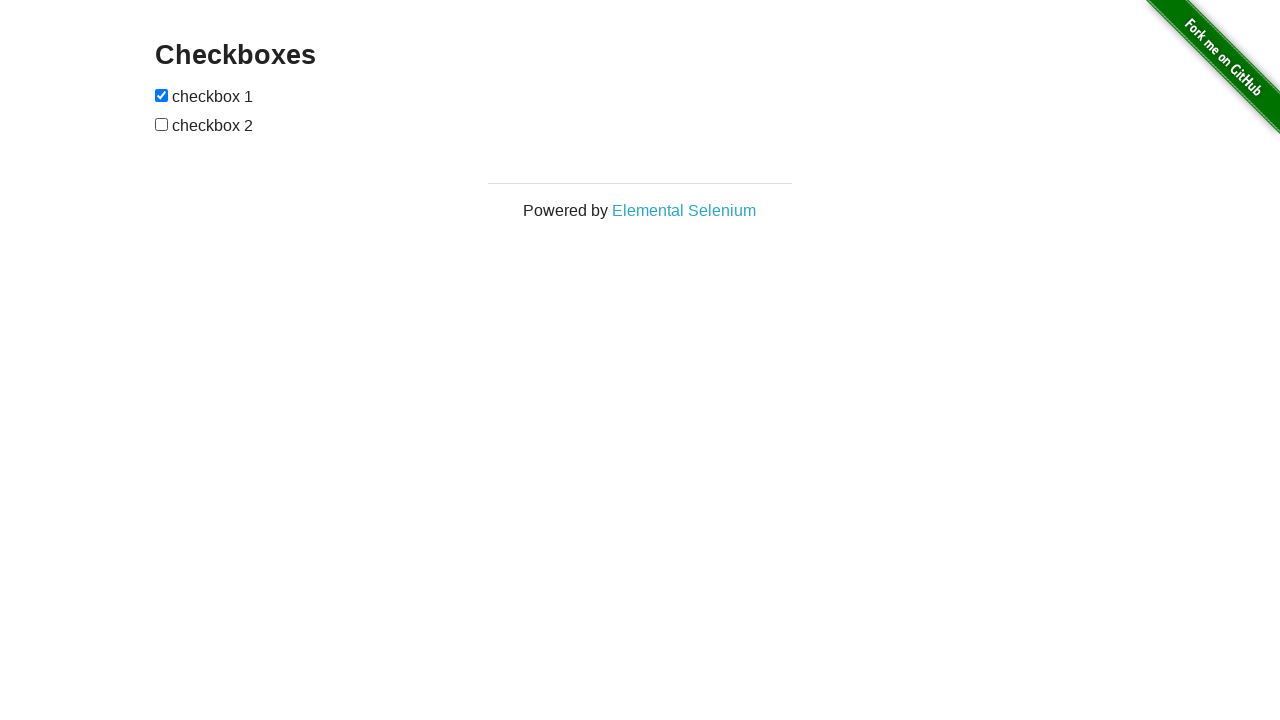

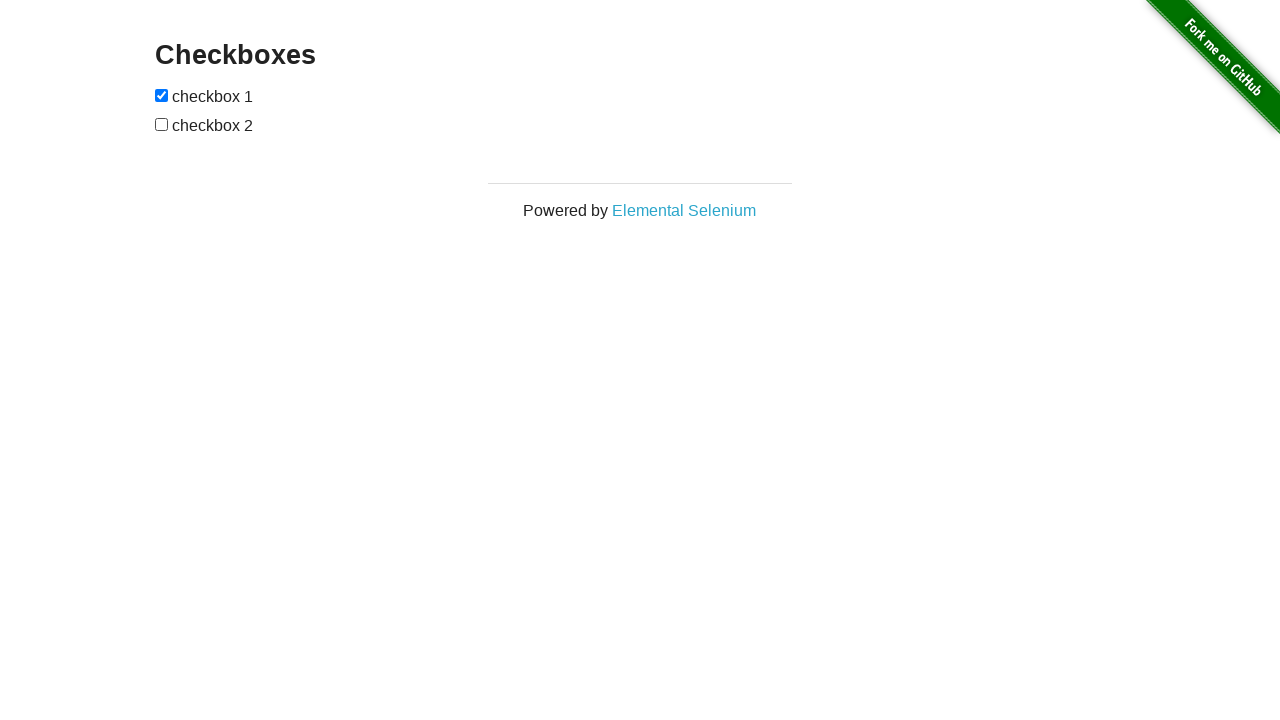